Tests banner carousel by clicking next button and verifying second slide becomes visible

Starting URL: https://www.wildberries.by/

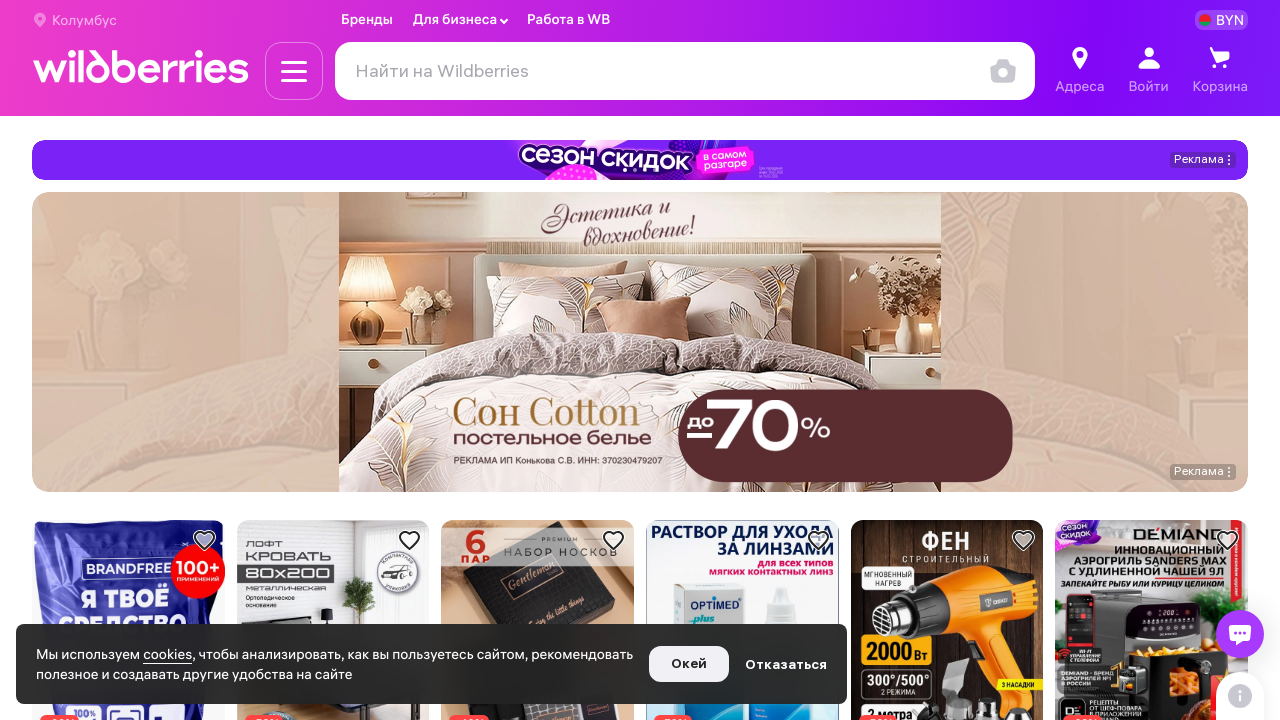

Banner carousel loaded on main page
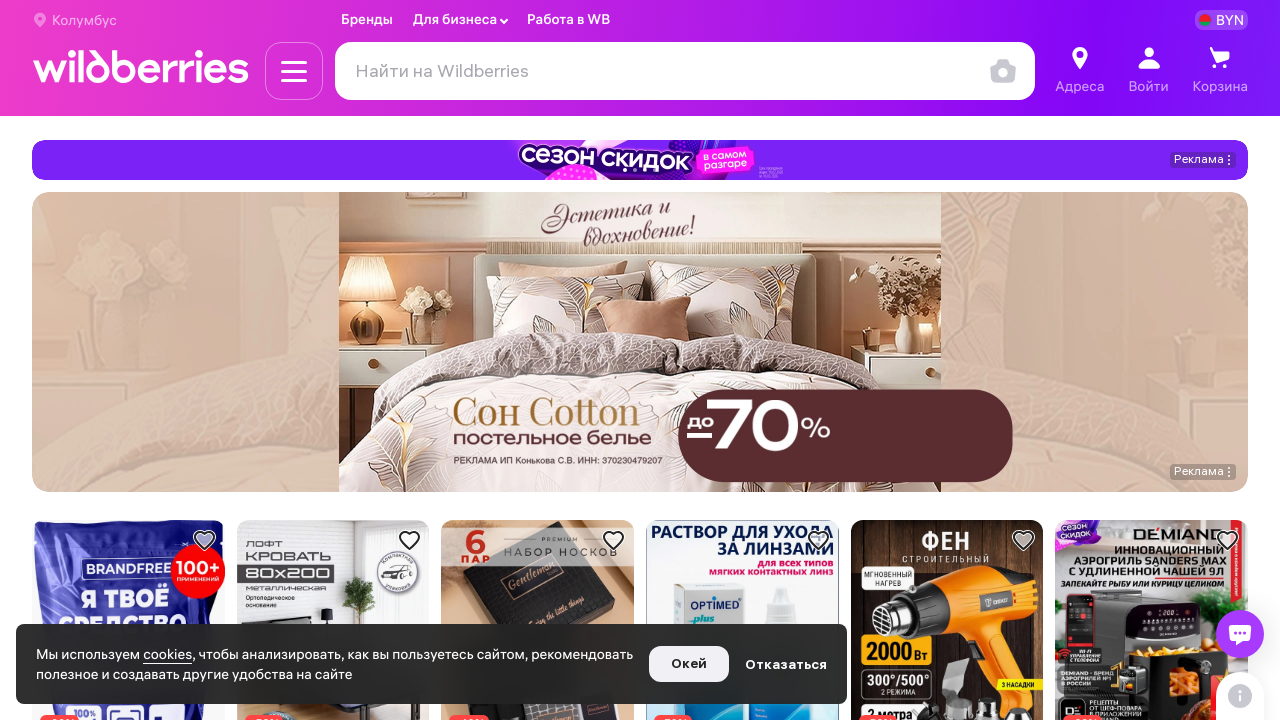

Clicked next button on banner carousel at (1206, 160) on button[class*='next'], .swiper-button-next, [class*='carousel'] button:last-chil
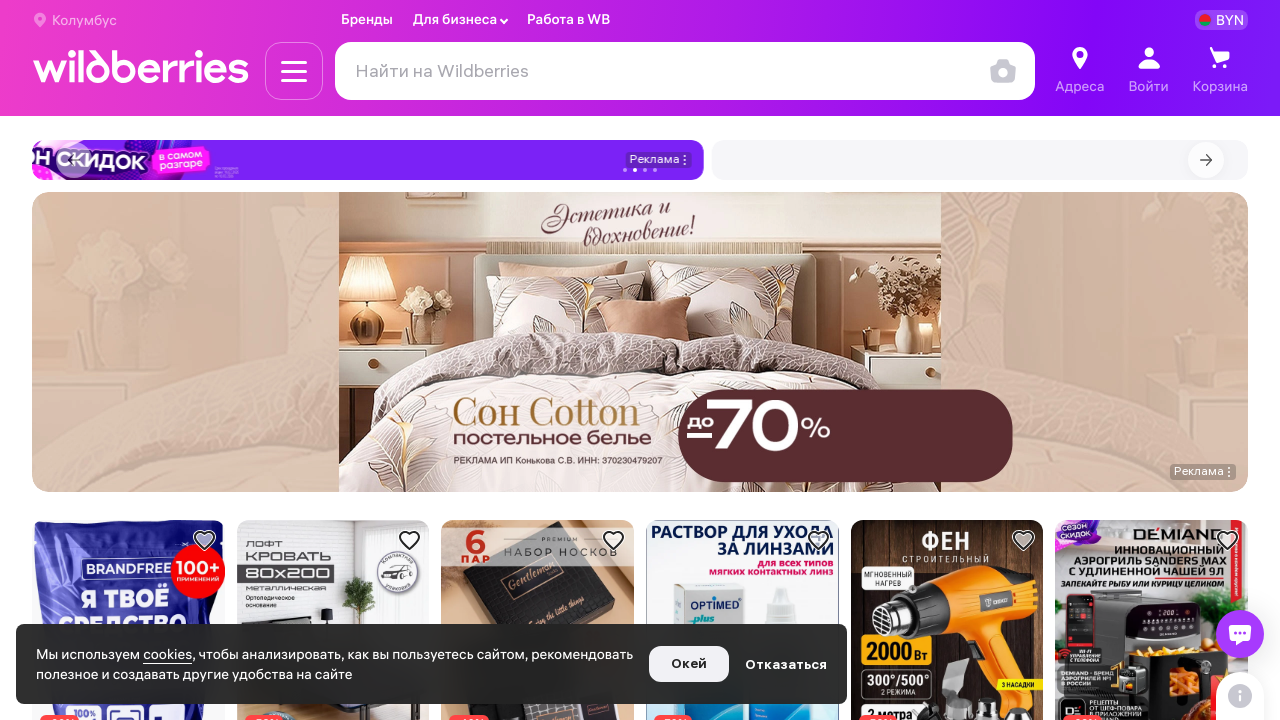

Waited for carousel animation to complete
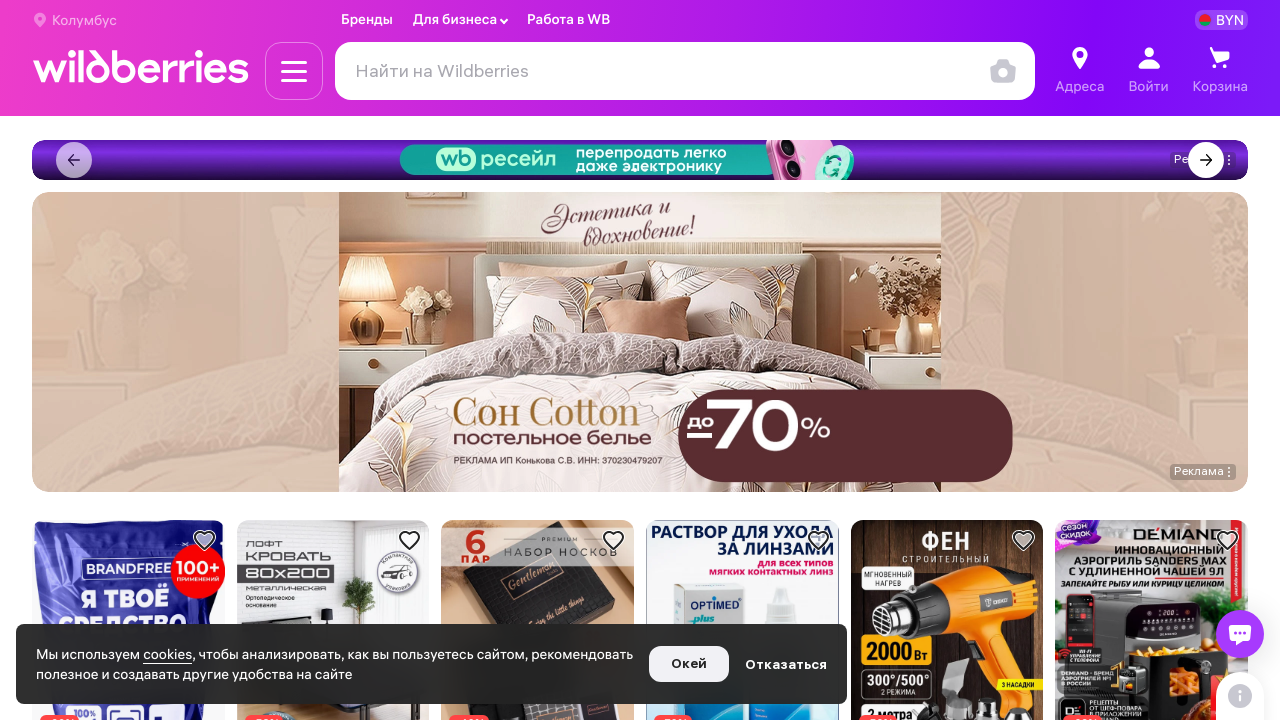

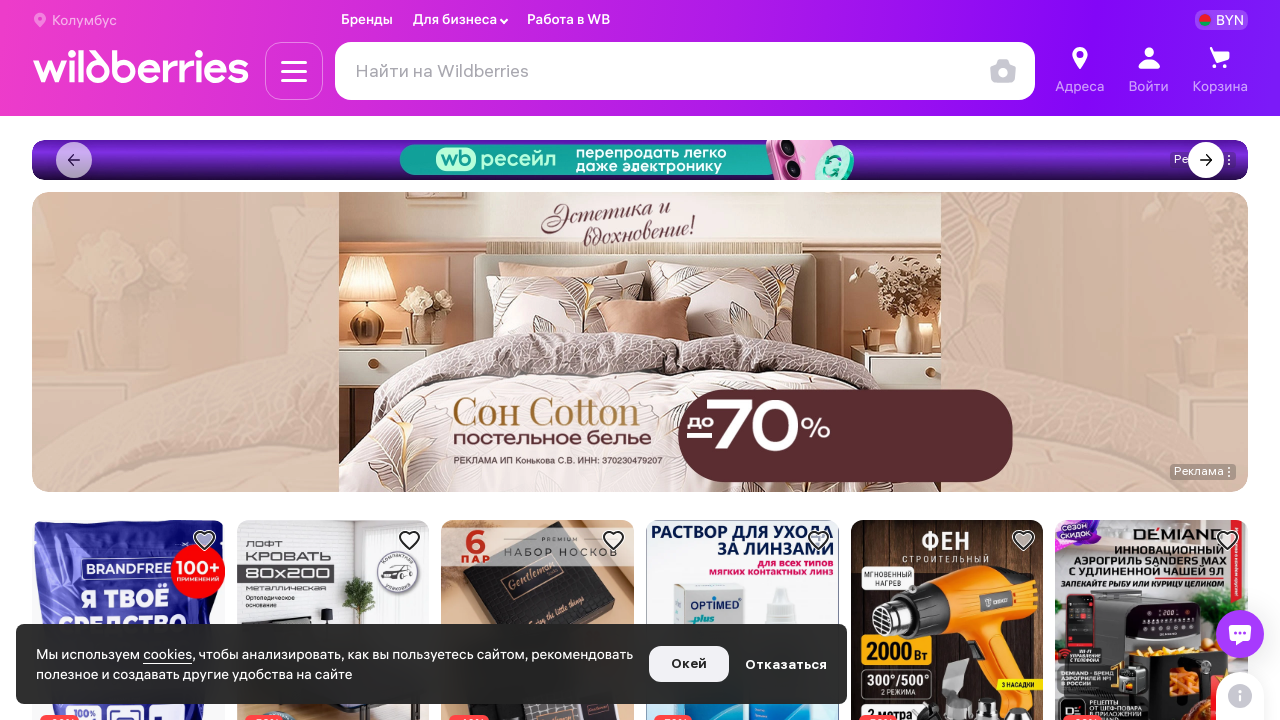